Tests a text-to-speech web application by entering text into an input field and clicking the speak button to trigger audio generation

Starting URL: https://tts.5e7en.me/

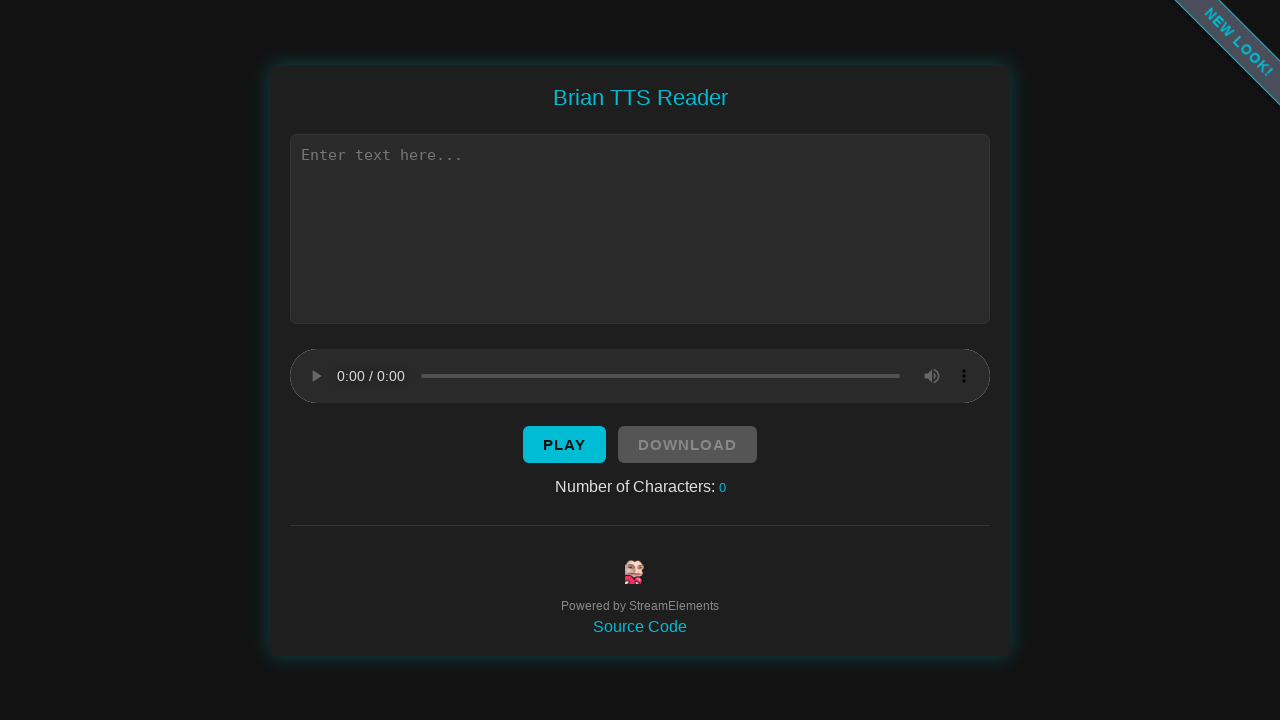

Text input field became visible
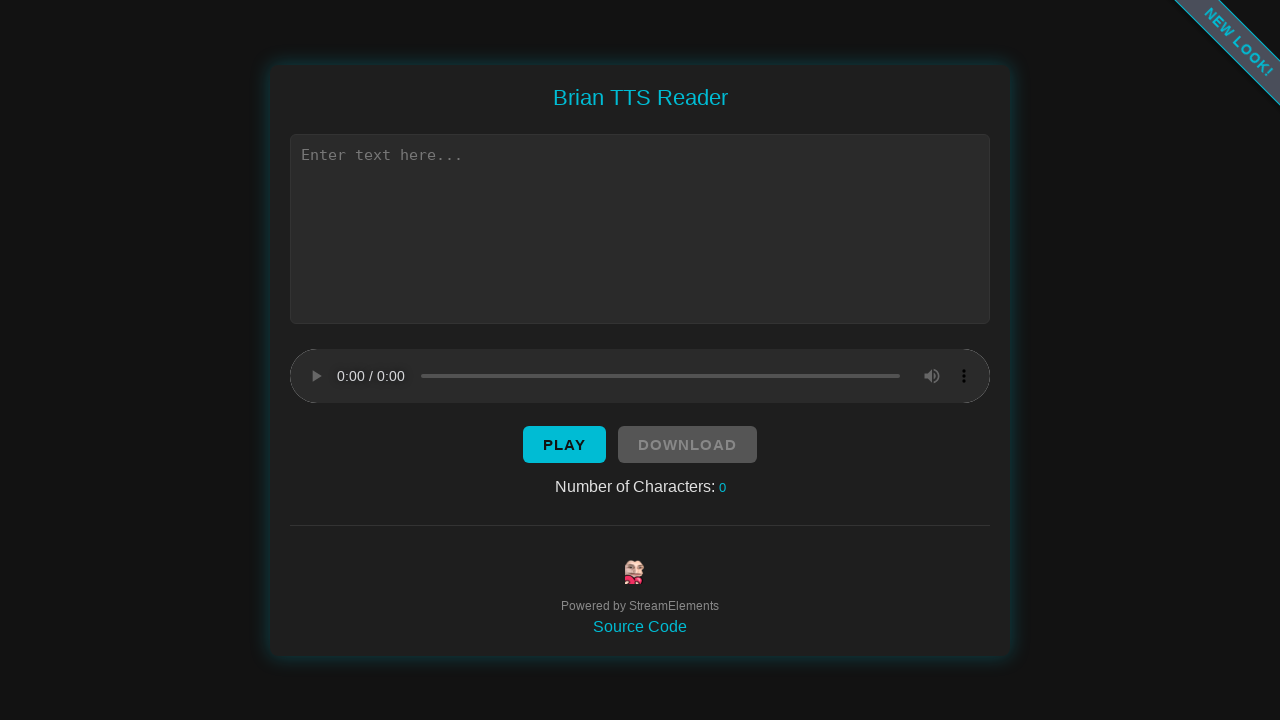

Clicked on the text input field at (640, 228) on xpath=//*[@id="text"]
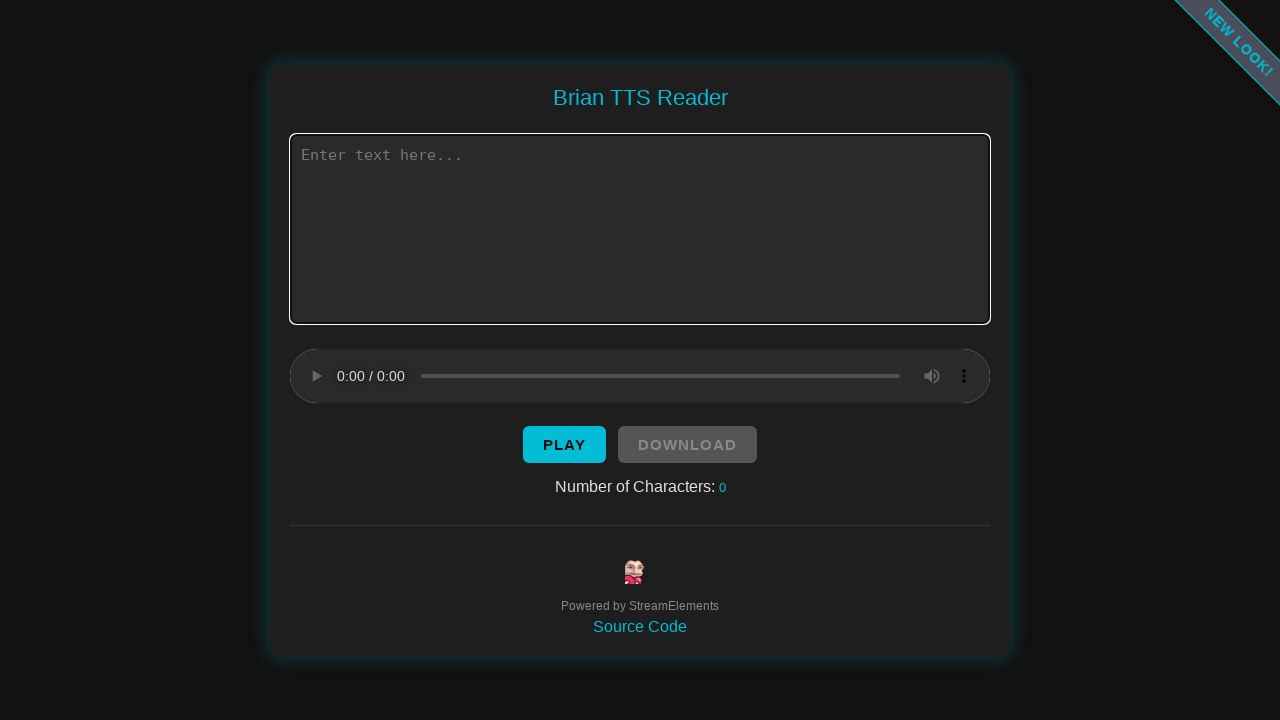

Entered 'hello' into the text input field on //*[@id="text"]
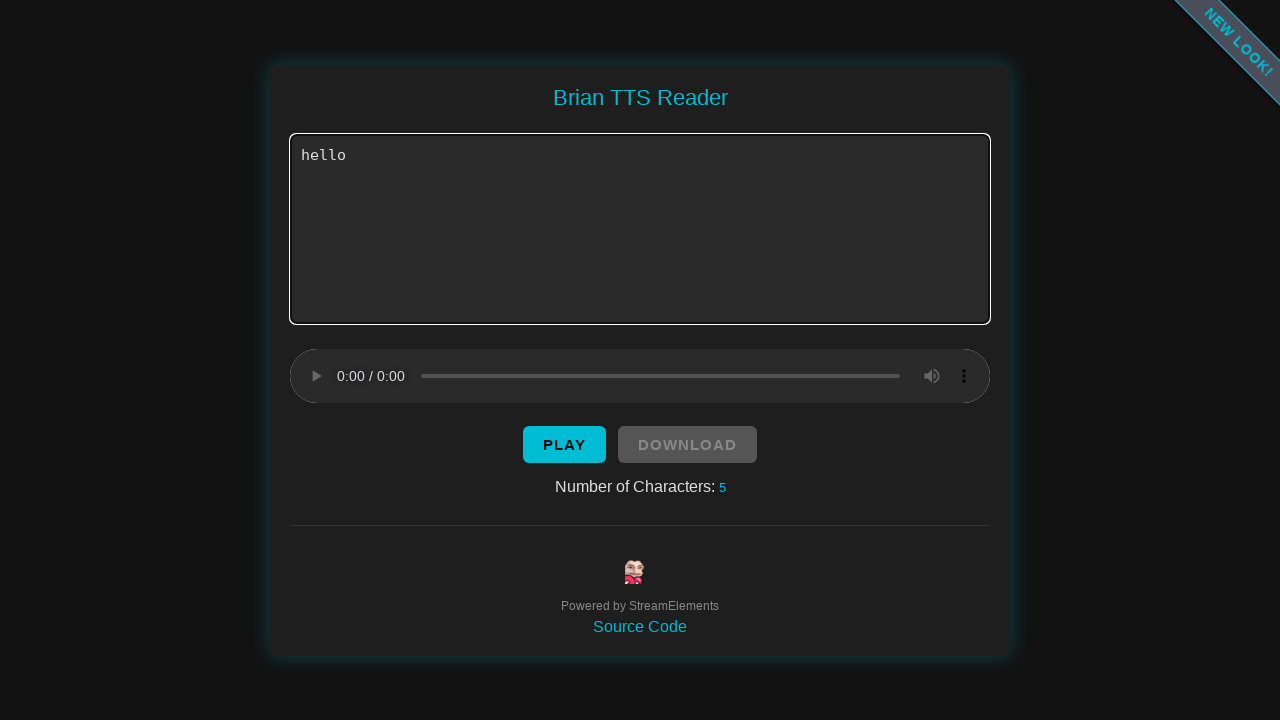

Speak button became visible
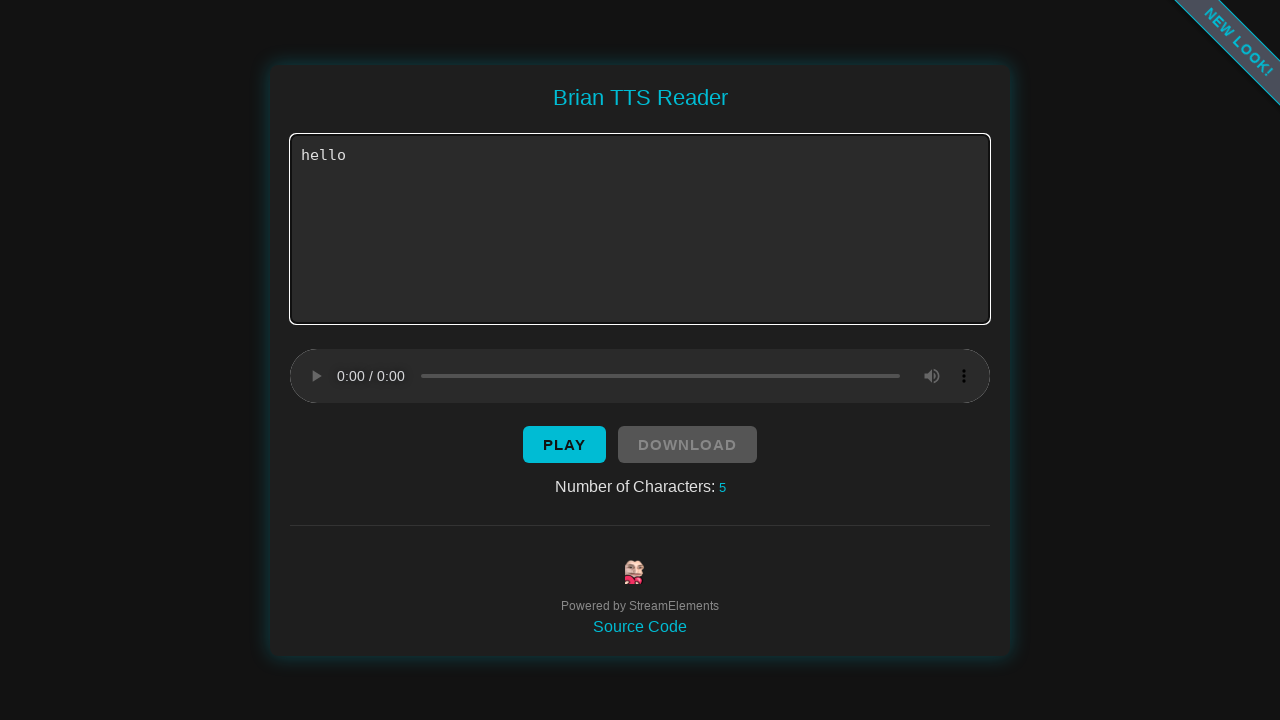

Clicked the speak button to trigger audio generation at (564, 444) on xpath=//*[@id="button"]
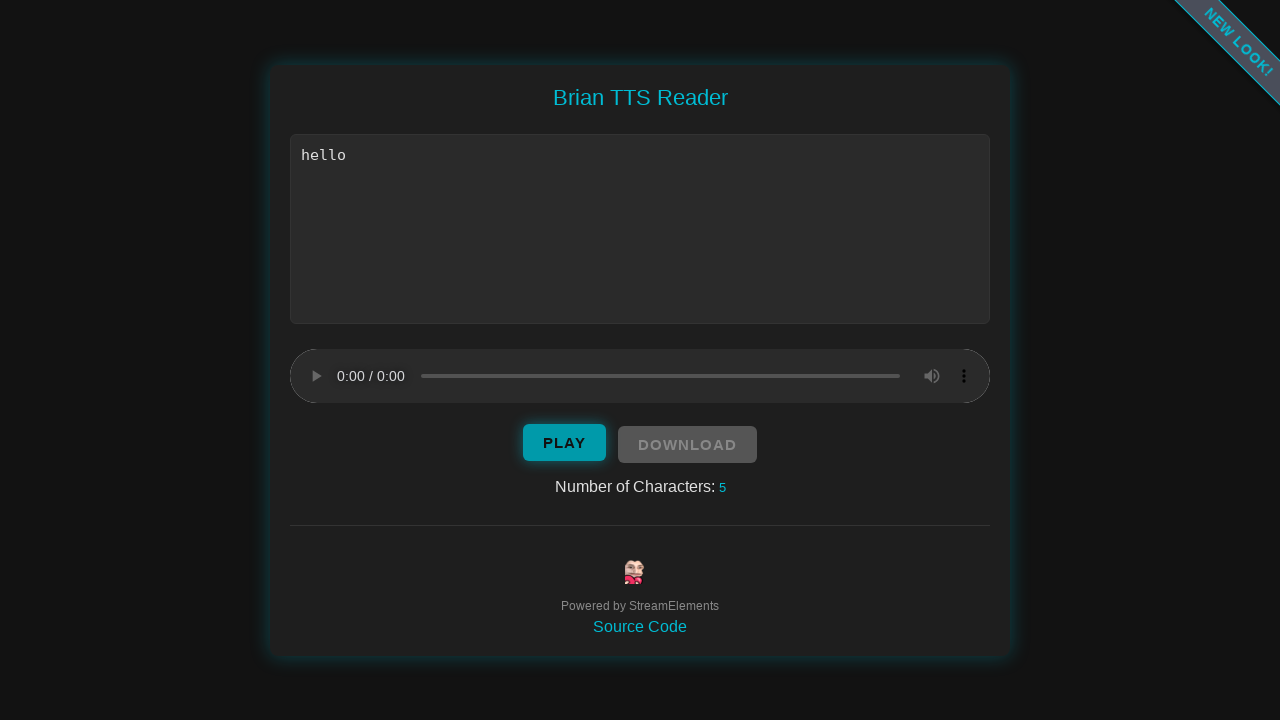

Waited for speech processing to complete
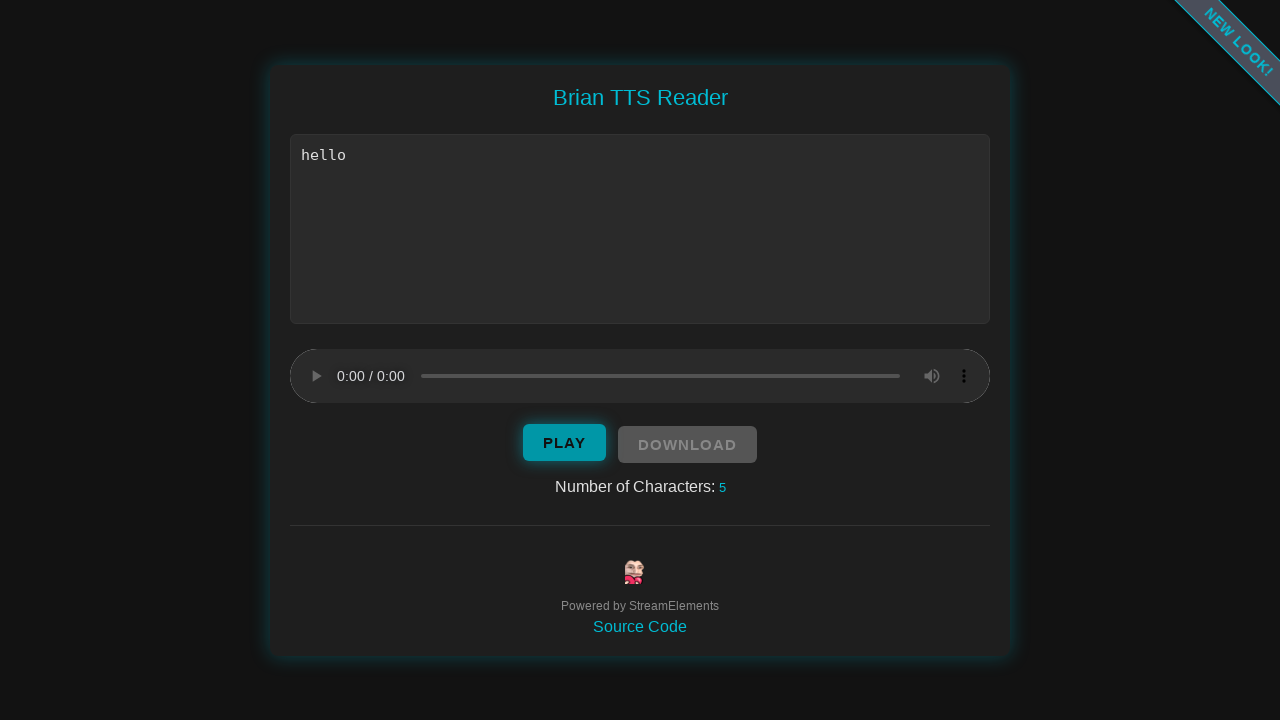

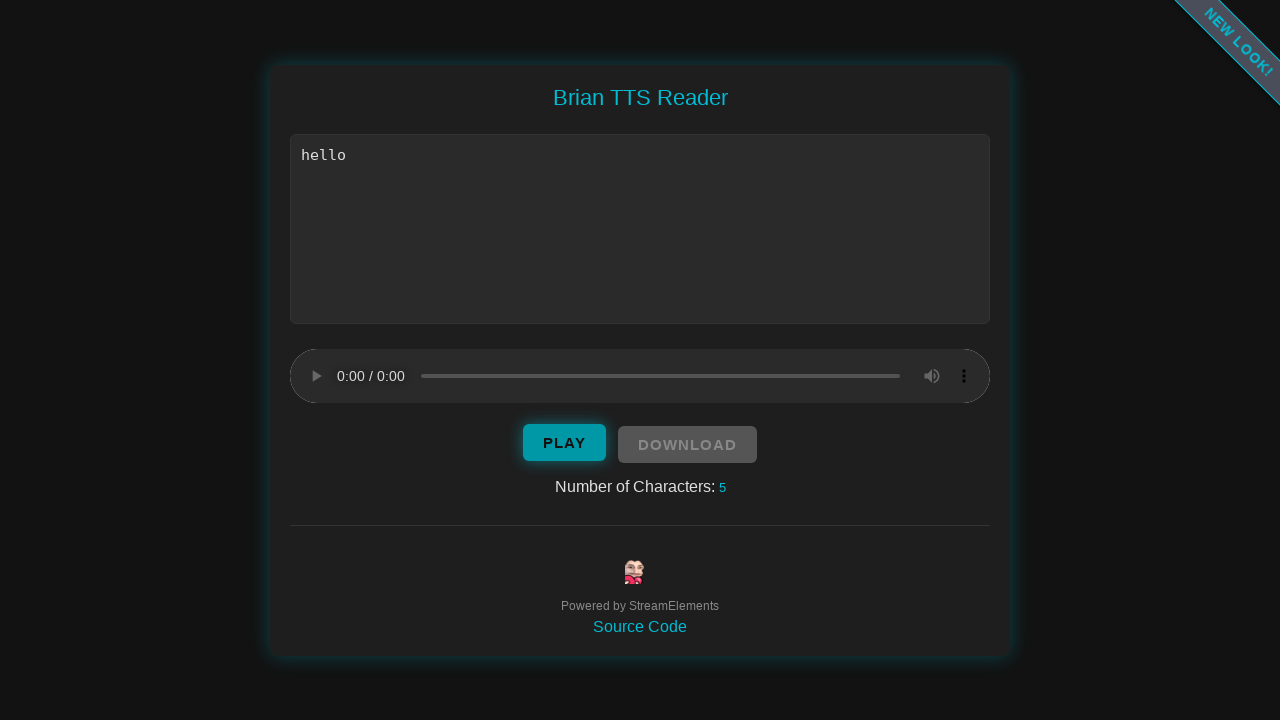